Navigates to Rahul Shetty Academy website and verifies the page loads successfully

Starting URL: https://www.rahulshettyacademy.com/

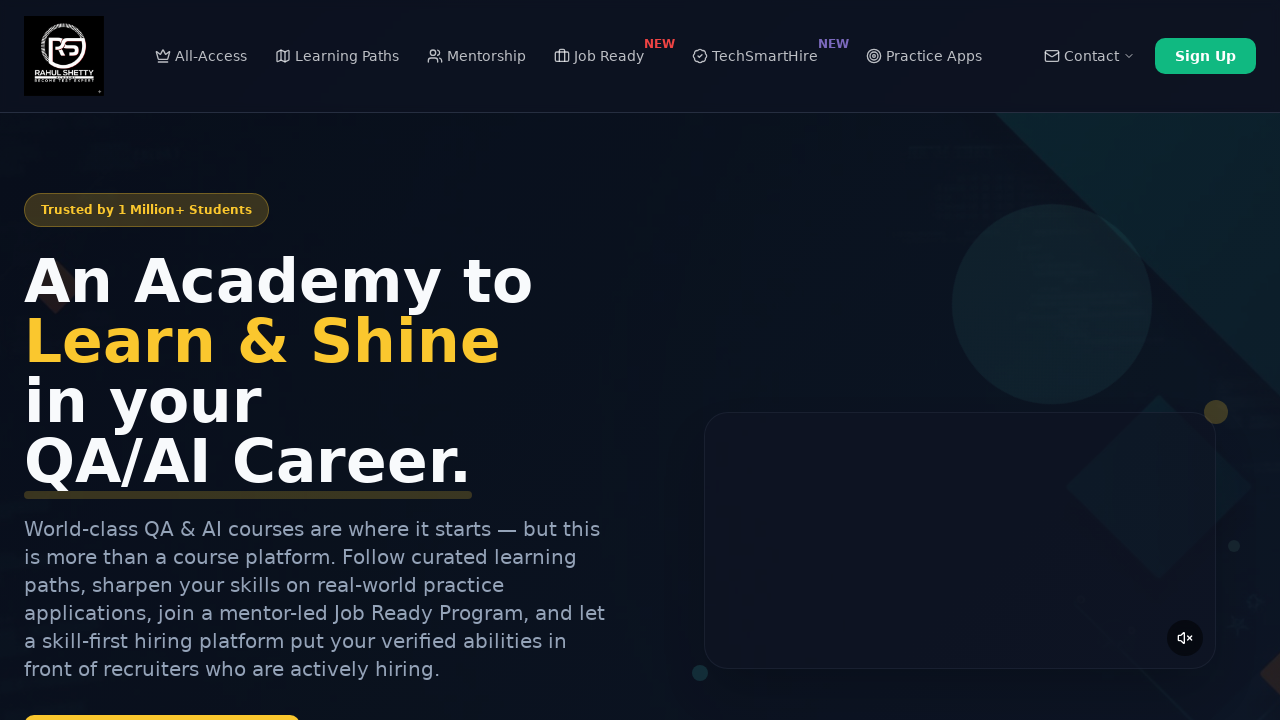

Waited for DOM content to be loaded on Rahul Shetty Academy website
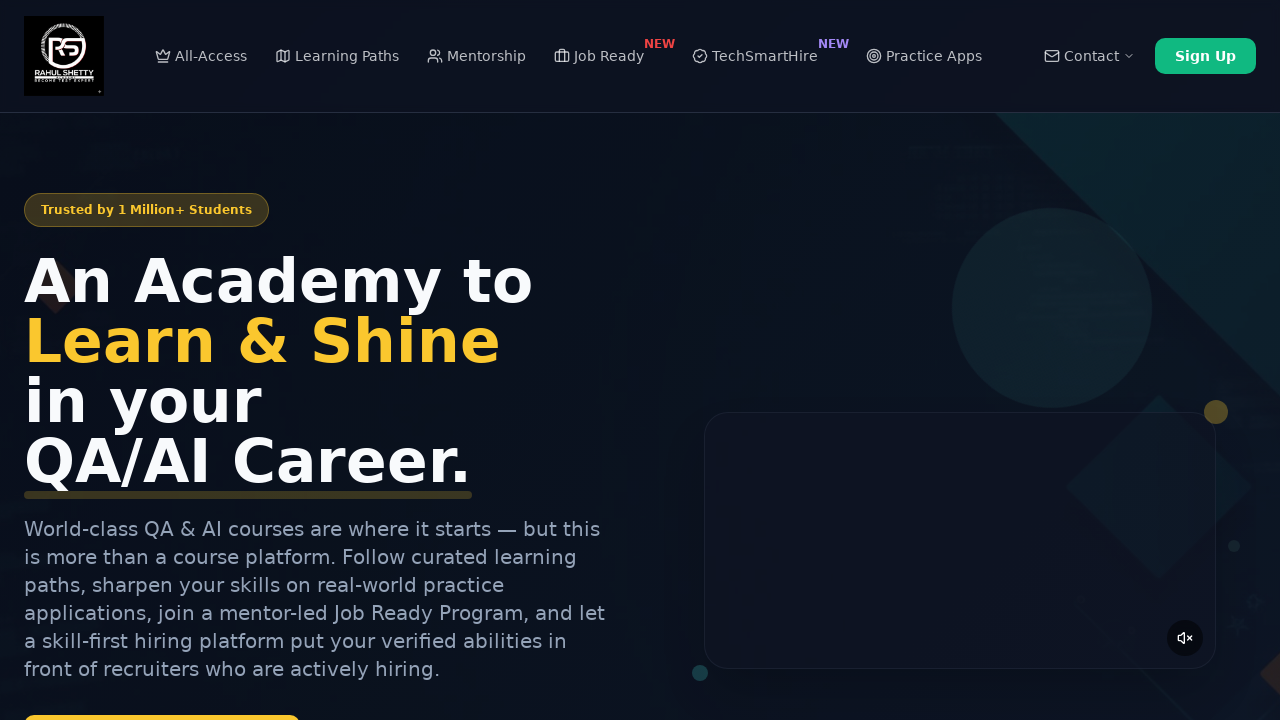

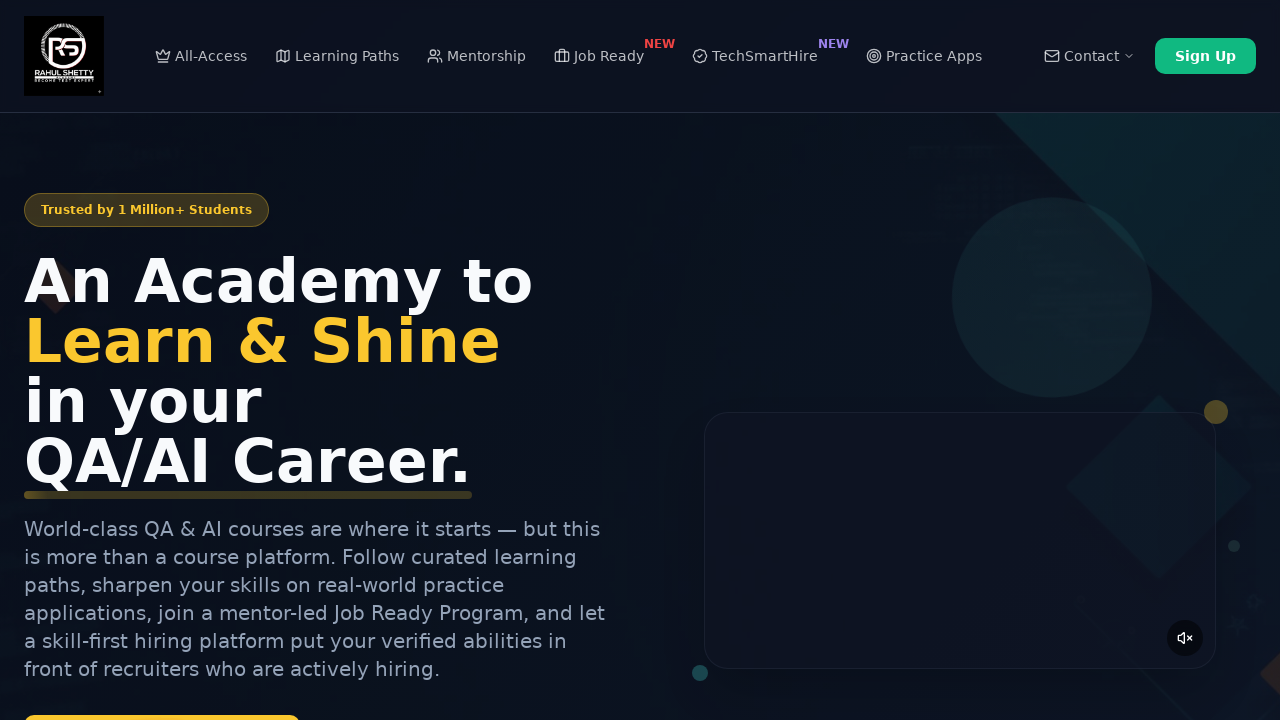